Tests web form submission by filling text and password fields, then submitting the form and verifying successful submission

Starting URL: https://www.selenium.dev/selenium/web/web-form.html

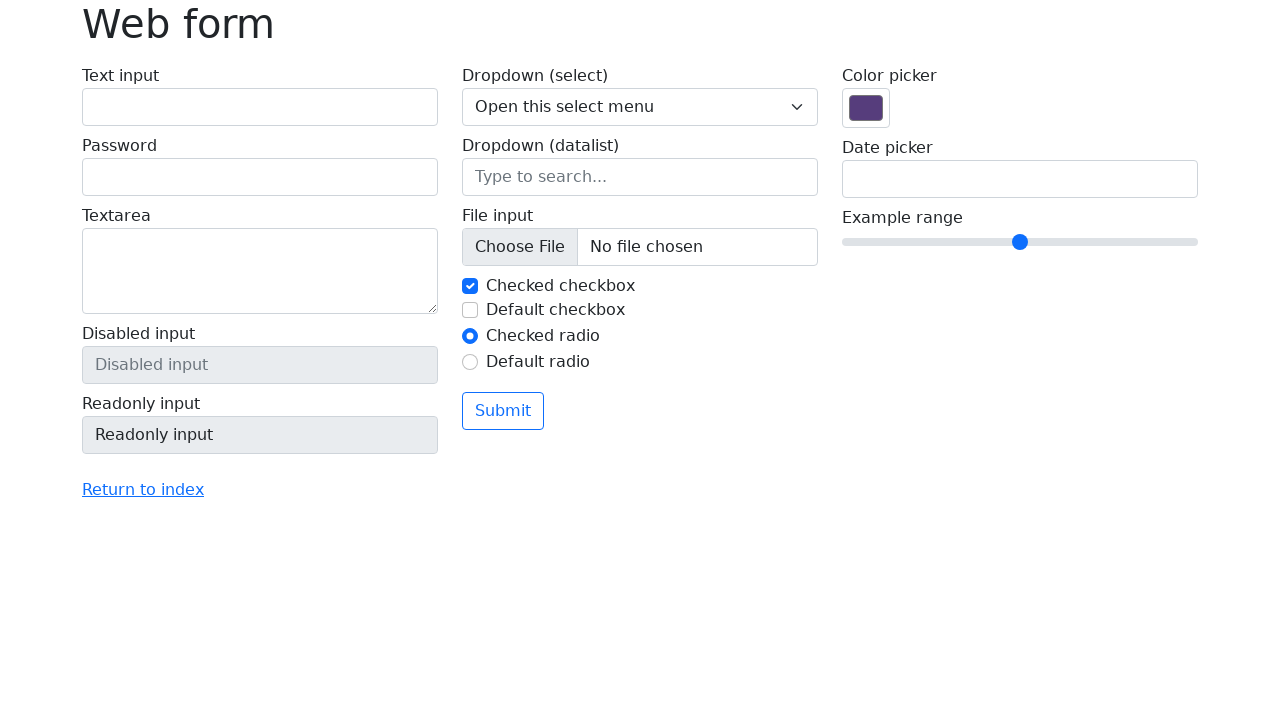

Filled text input field with 'Sample text input' on #my-text-id
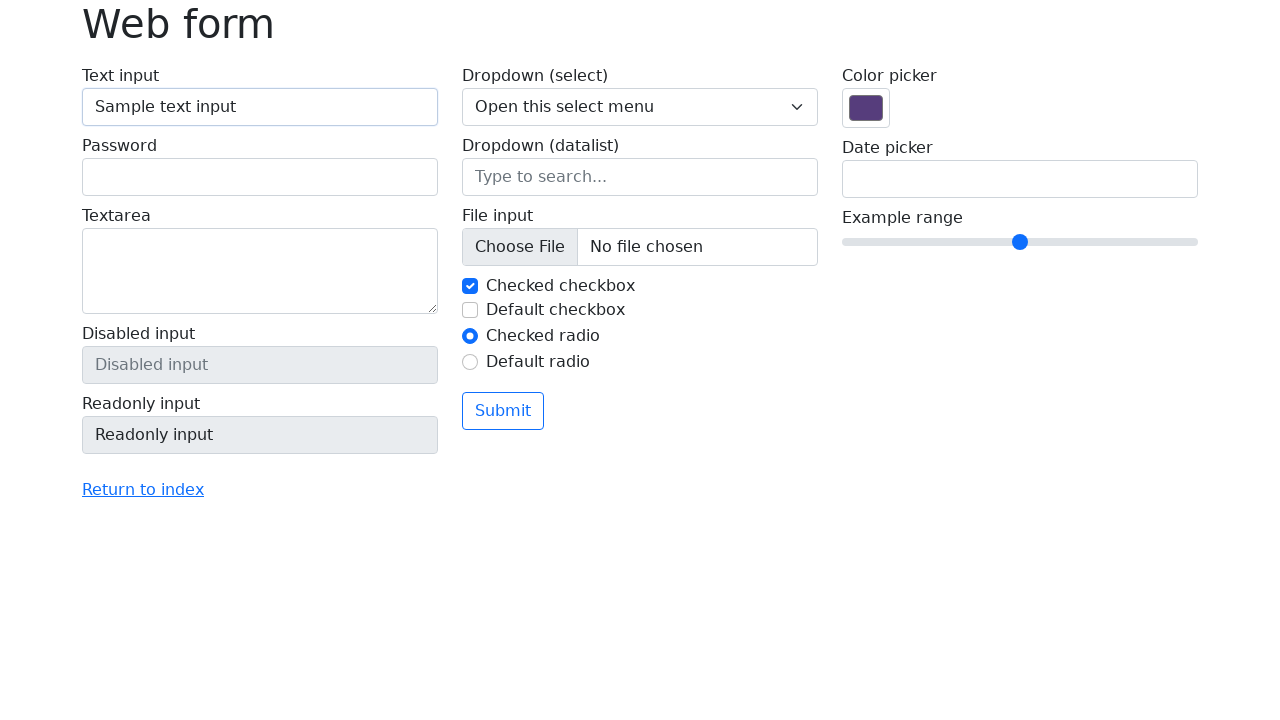

Filled password field with 'SecurePass123' on input[type='password']
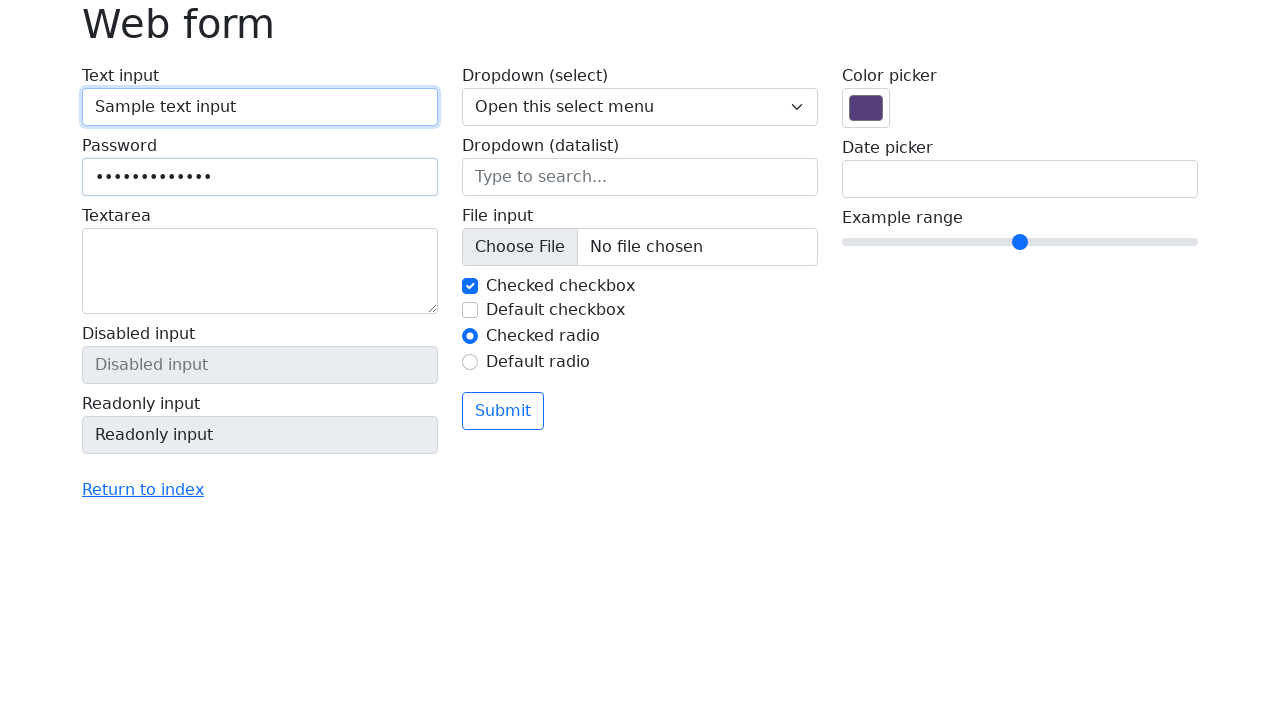

Clicked submit button to submit the form at (503, 411) on button[type='submit']
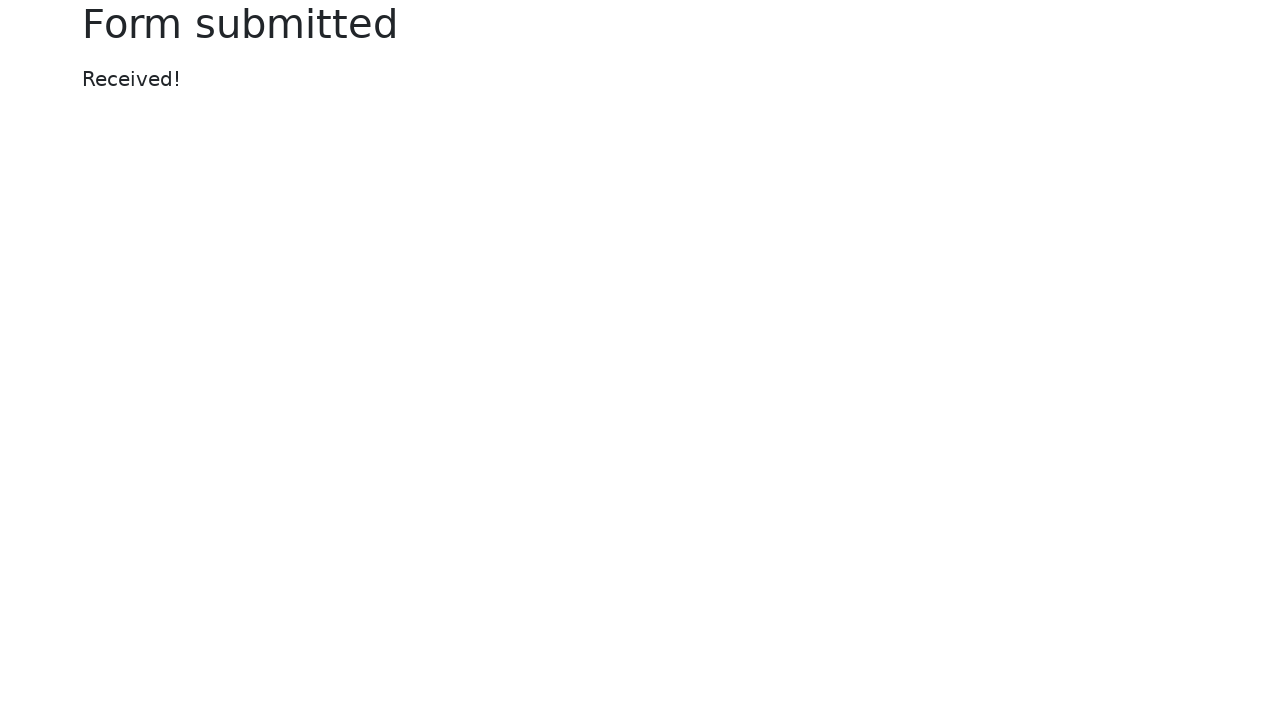

Form submission confirmed - success message appeared
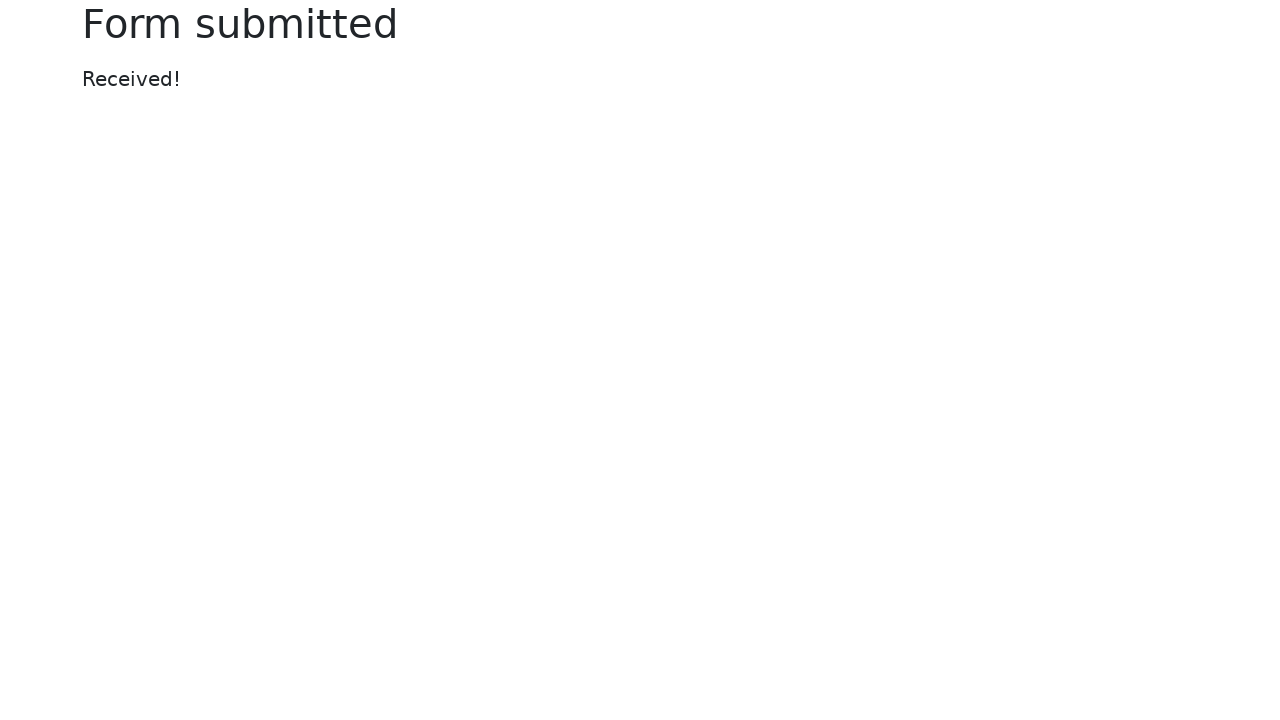

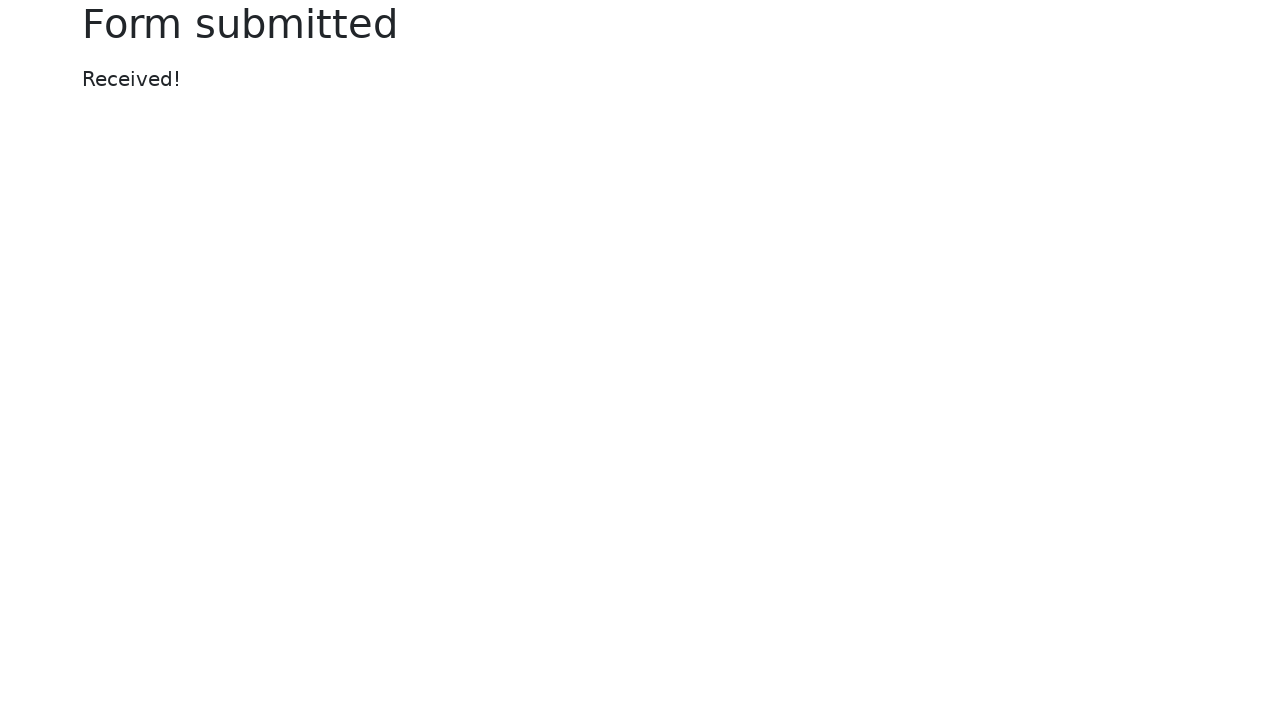